Tests iframe handling by switching to an embedded iframe and clicking on a lifetime access link within it

Starting URL: https://rahulshettyacademy.com/AutomationPractice/

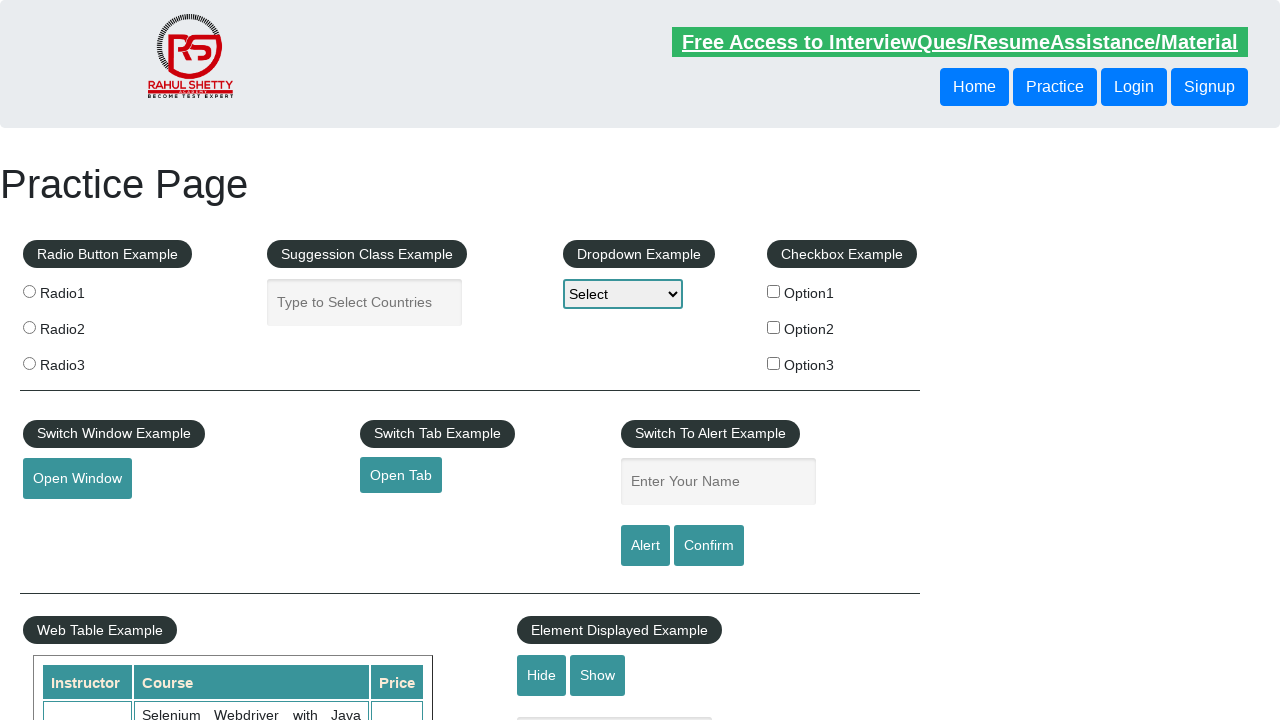

Located the courses iframe with ID 'courses-iframe'
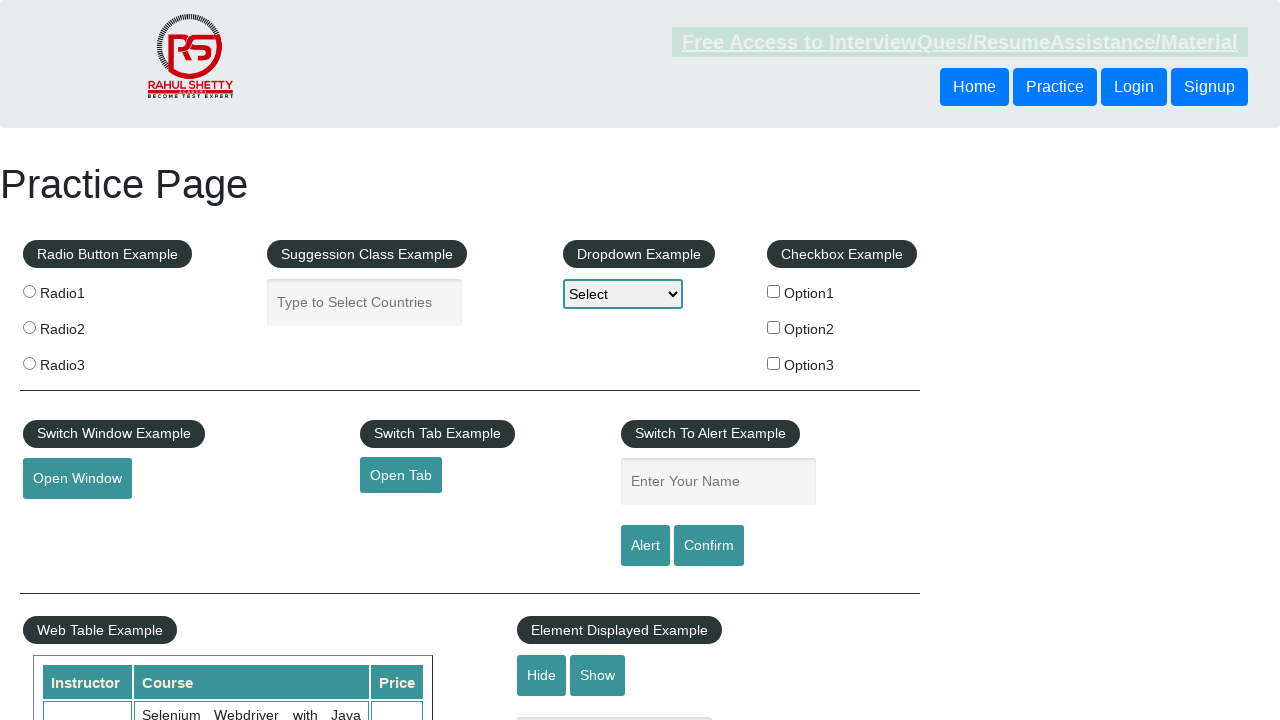

Clicked on the lifetime access link within the iframe at (307, 360) on #courses-iframe >> internal:control=enter-frame >> li a[href*='lifetime-access']
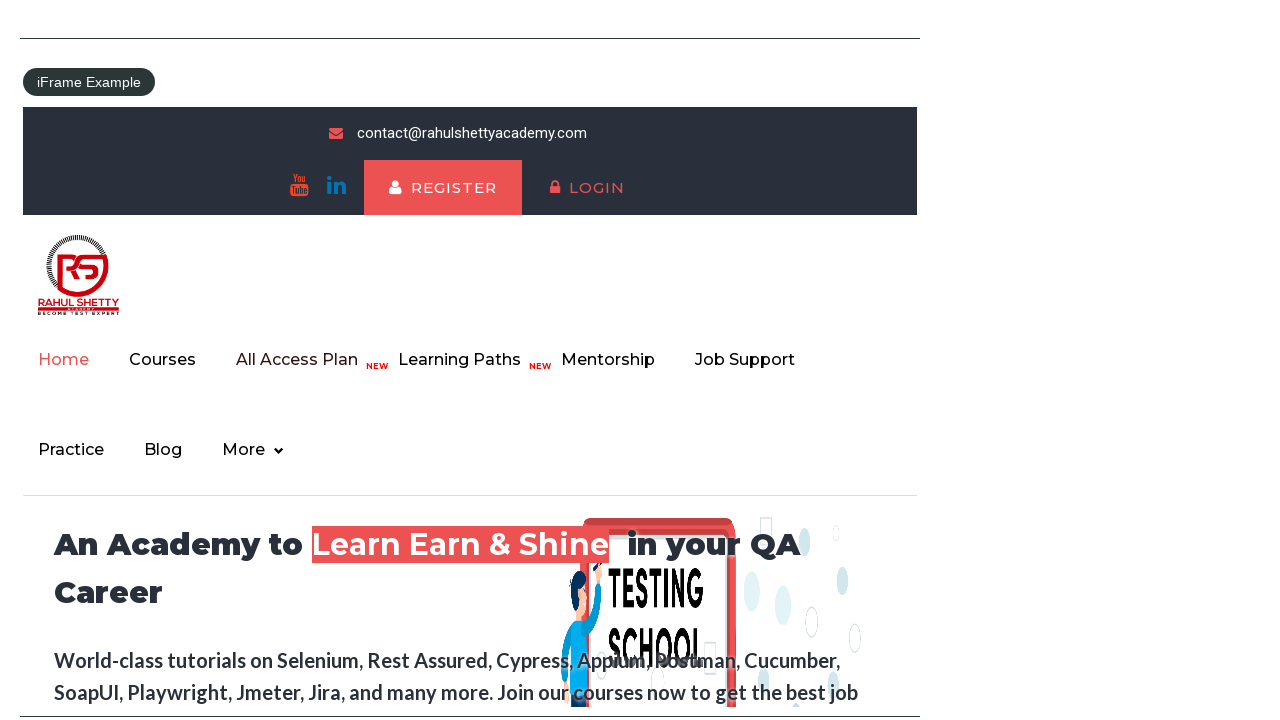

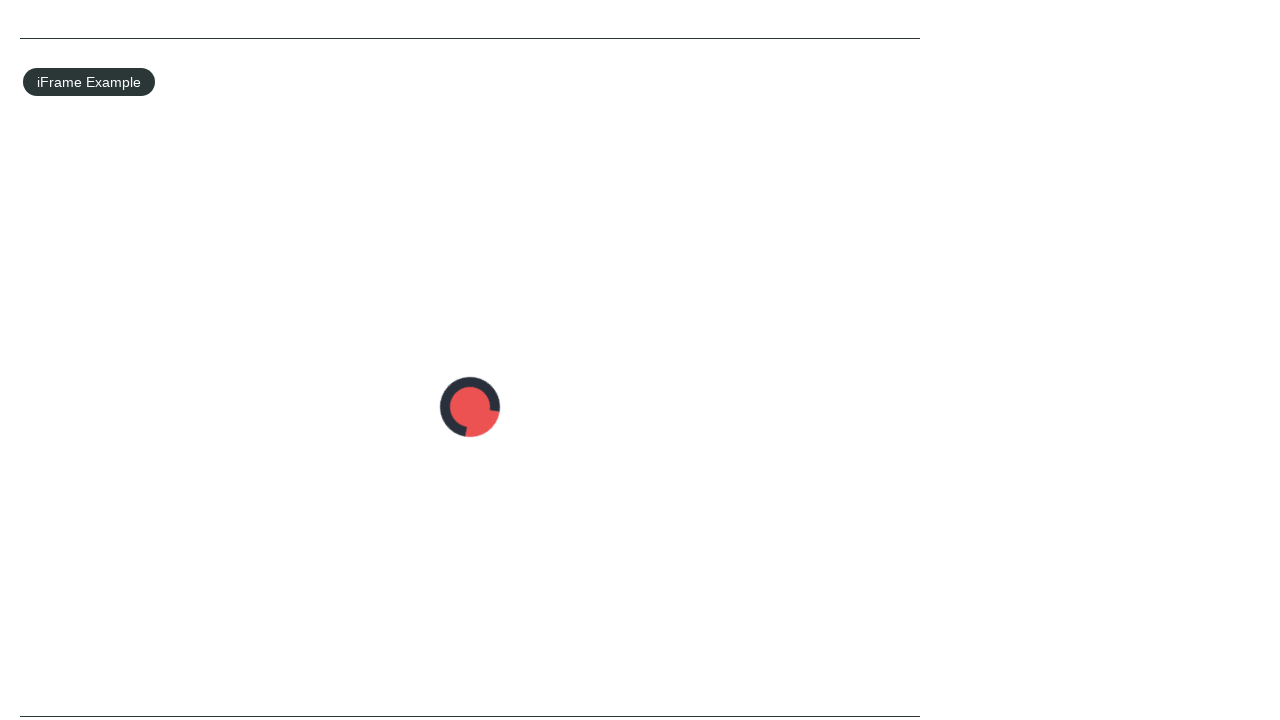